Tests JavaScript prompt alert handling by switching to iframe, triggering the prompt, entering text, and accepting it

Starting URL: https://www.w3schools.com/js/tryit.asp?filename=tryjs_prompt

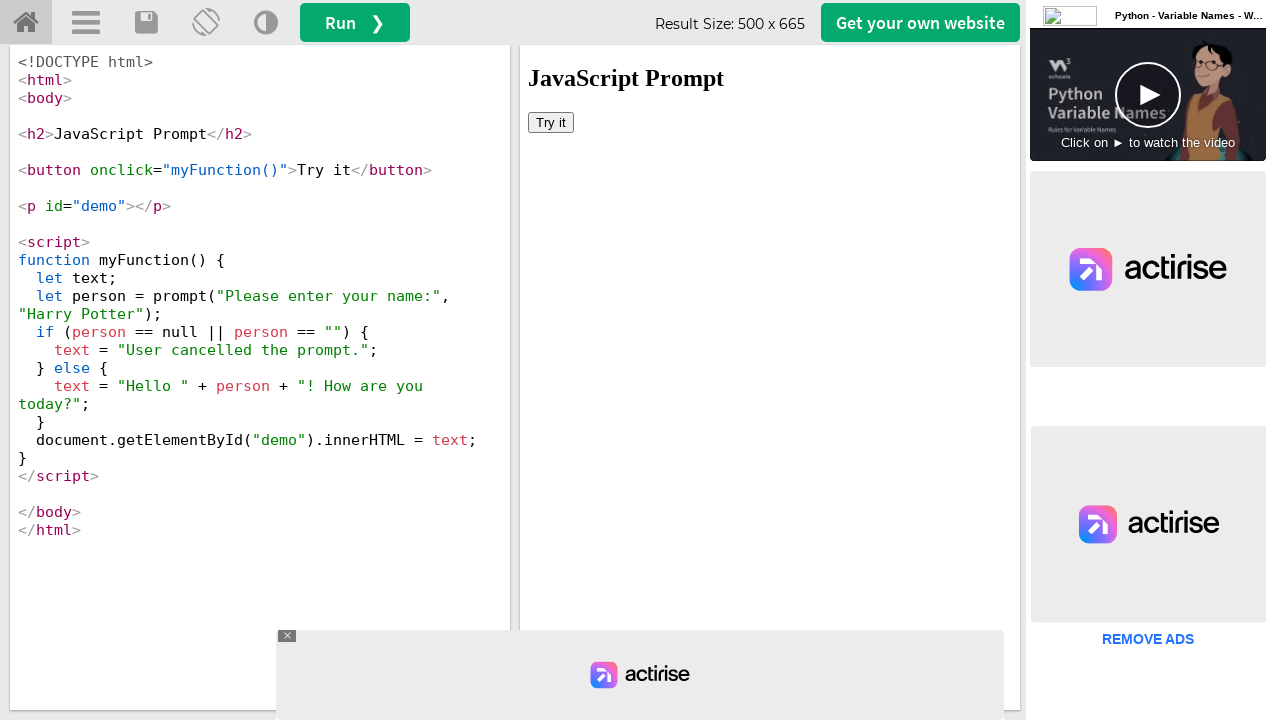

Located iframe with demo content
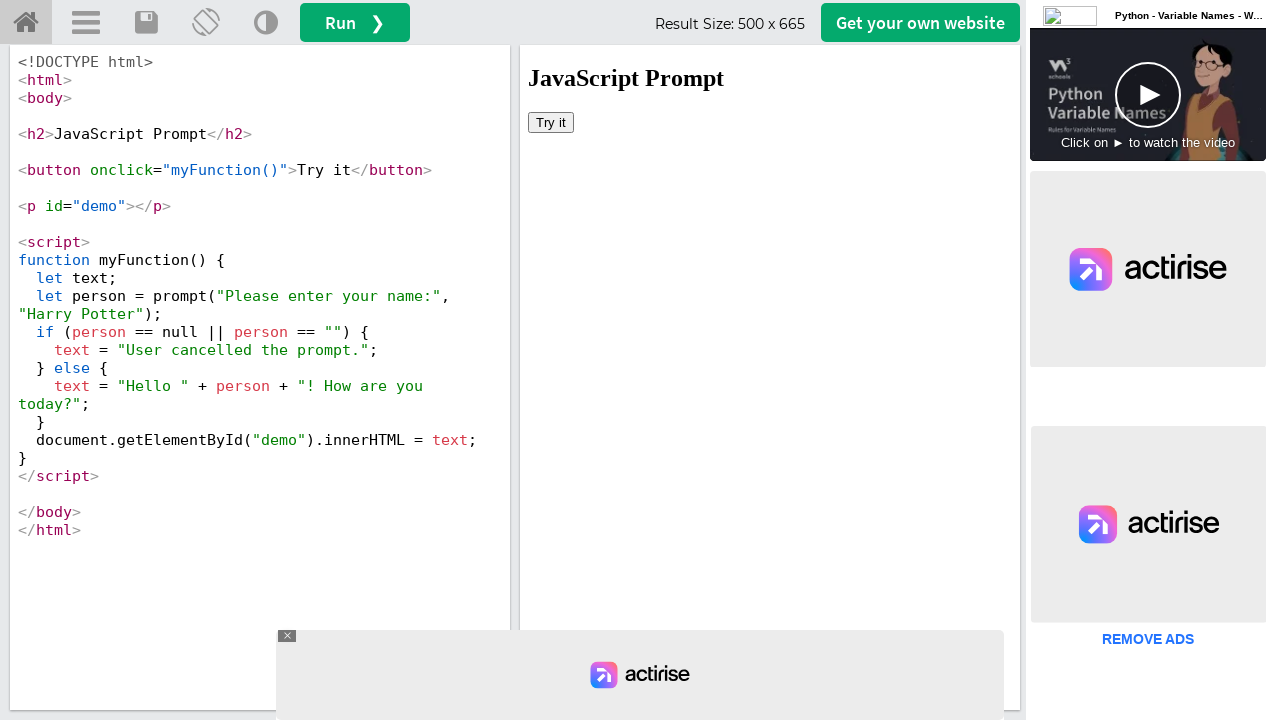

Clicked 'Try it' button to trigger prompt at (551, 122) on #iframeResult >> nth=0 >> internal:control=enter-frame >> xpath=//button[text()=
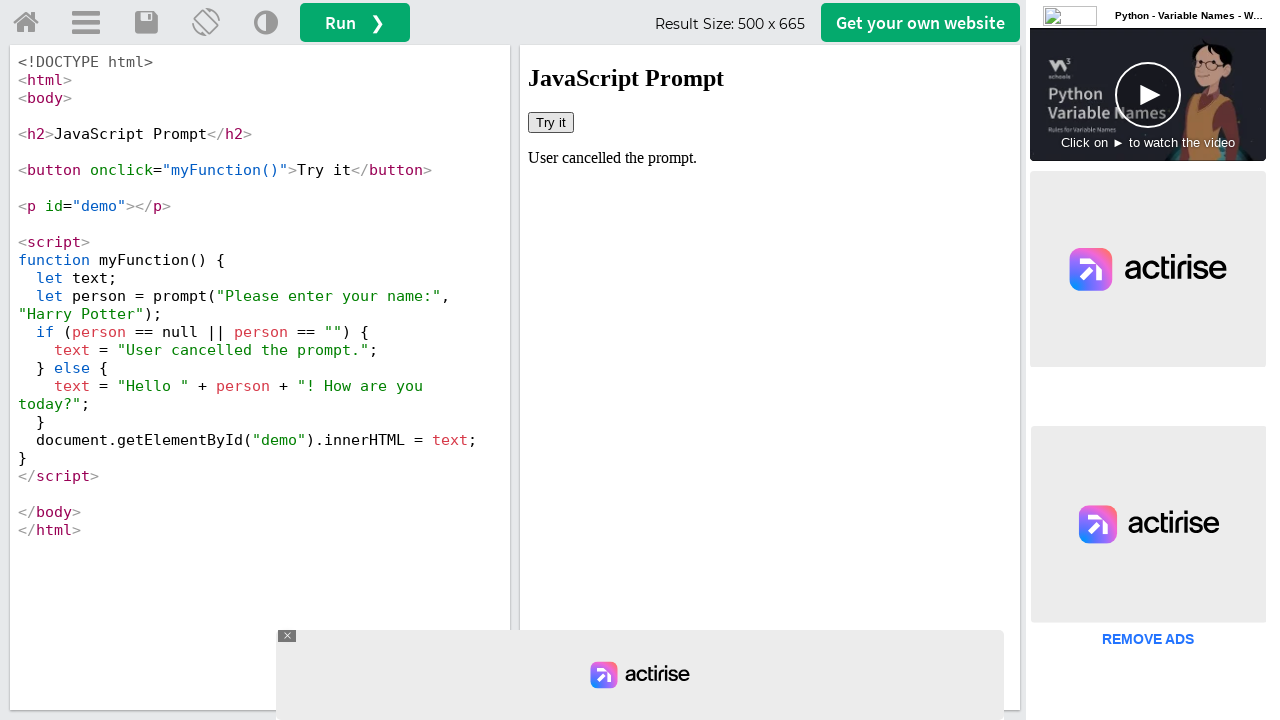

Set up dialog handler to accept prompt with text 'Menaka'
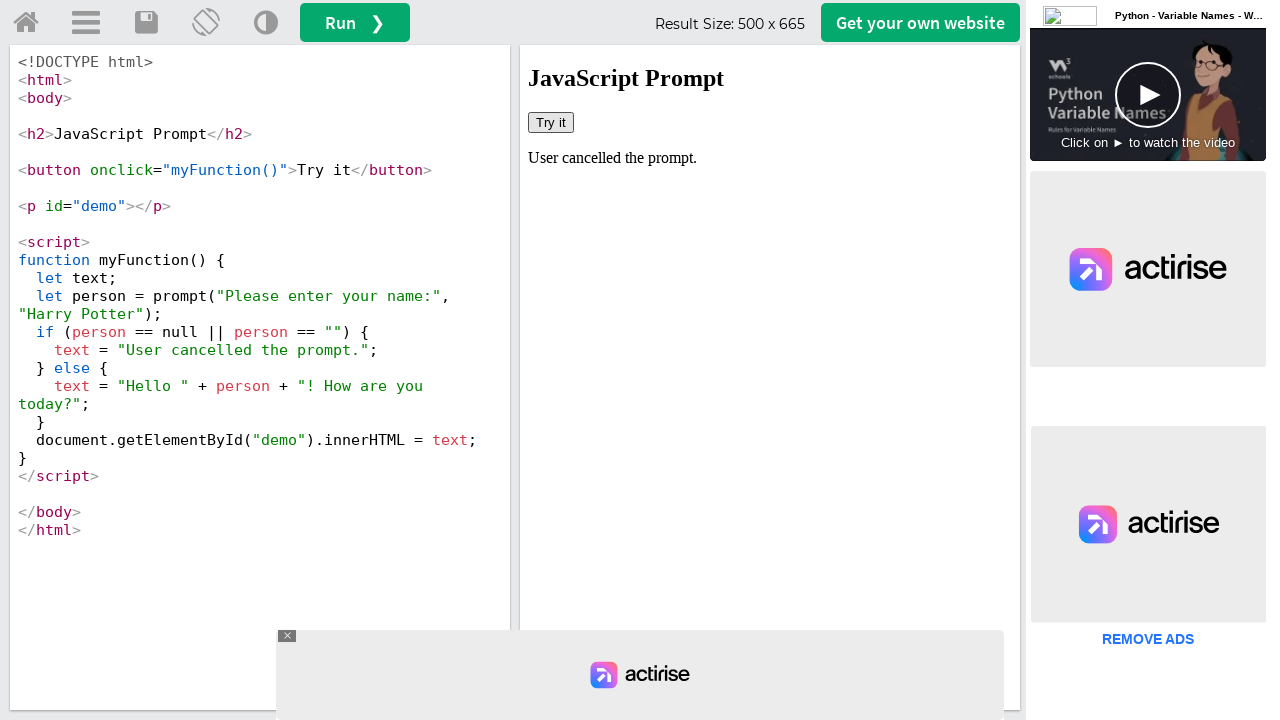

Clicked 'Try it' button again to trigger and handle prompt at (551, 122) on #iframeResult >> nth=0 >> internal:control=enter-frame >> xpath=//button[text()=
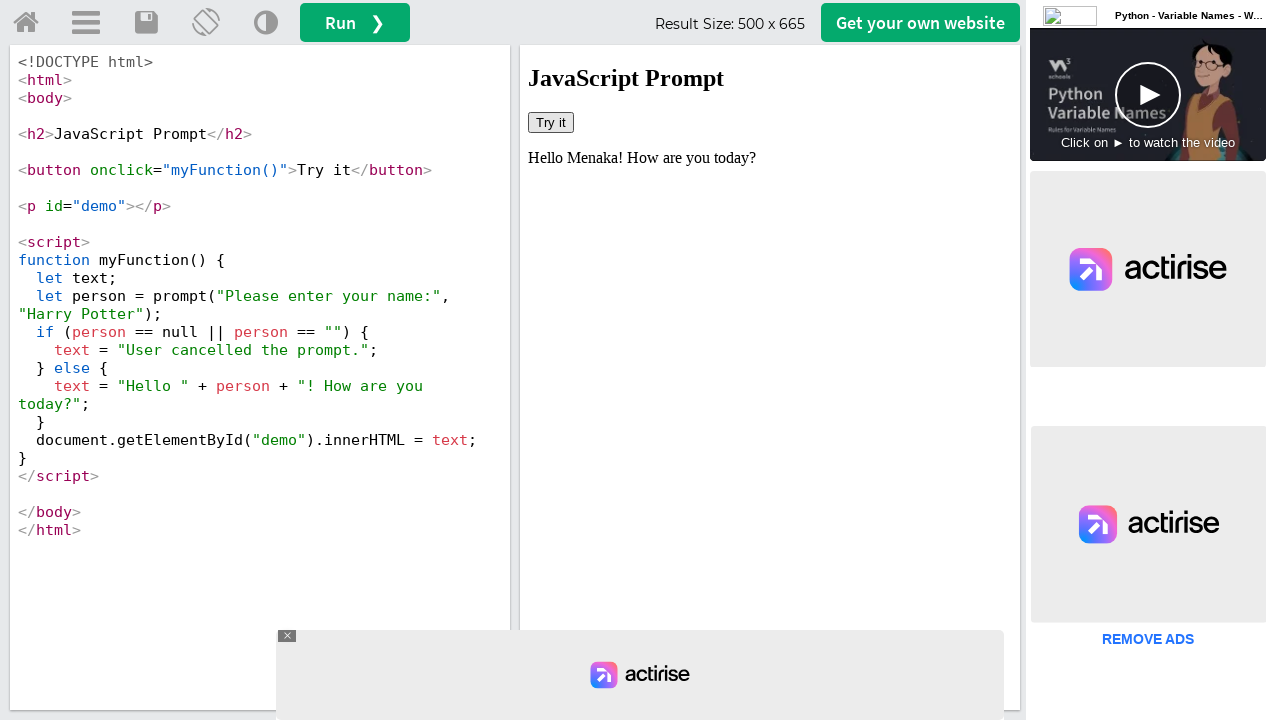

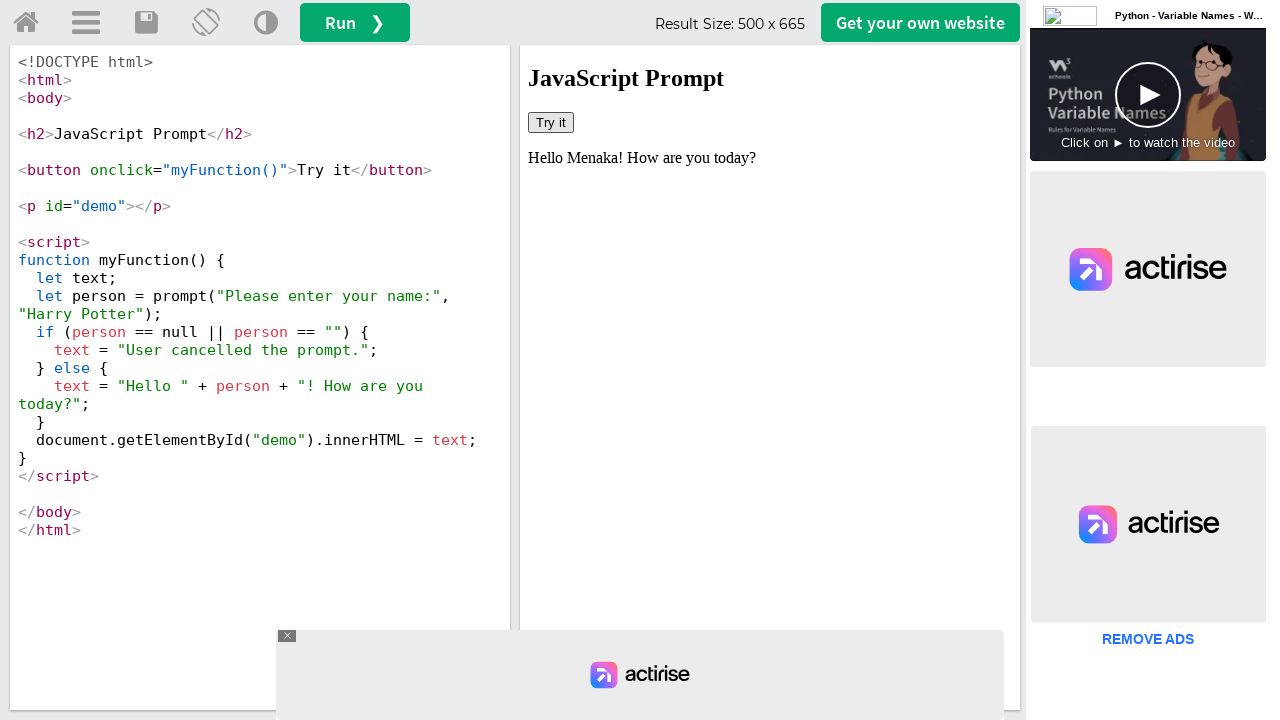